Tests scrolling functionality on the Bluestone website by scrolling down until the "VIEW ALL NEWS" link element becomes visible in the viewport.

Starting URL: https://www.bluestone.com

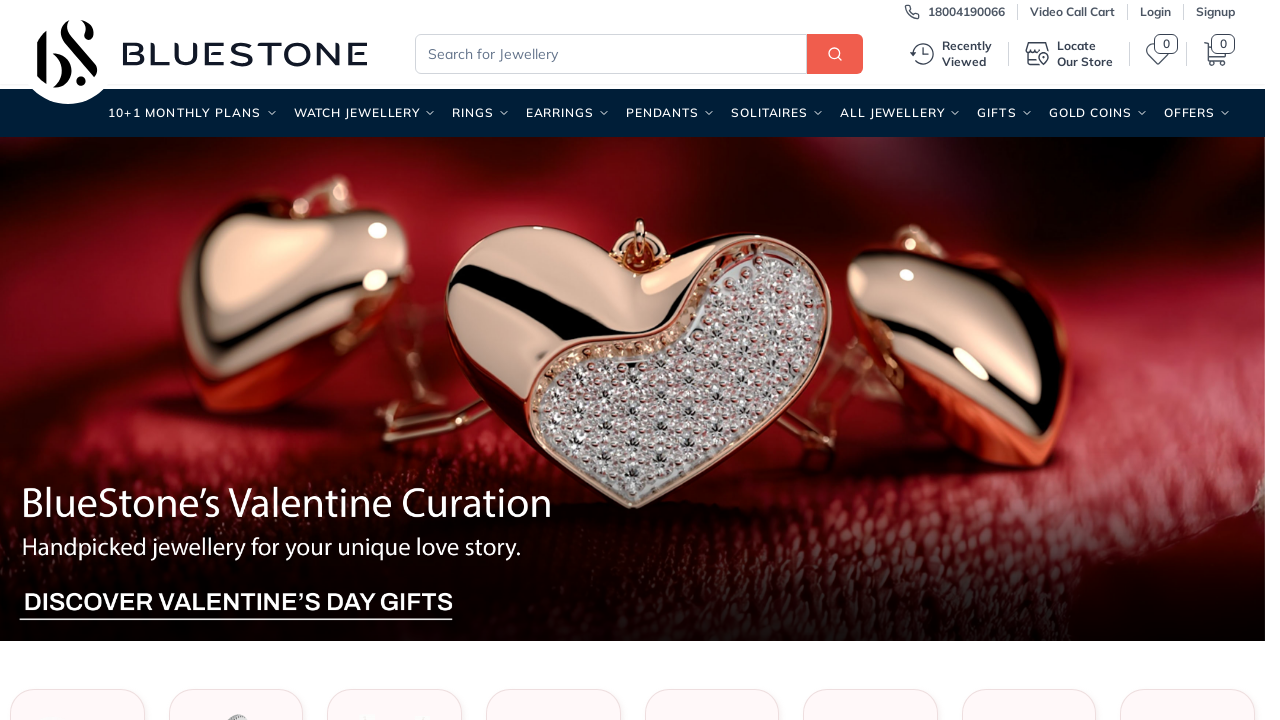

Located the 'VIEW ALL NEWS' element
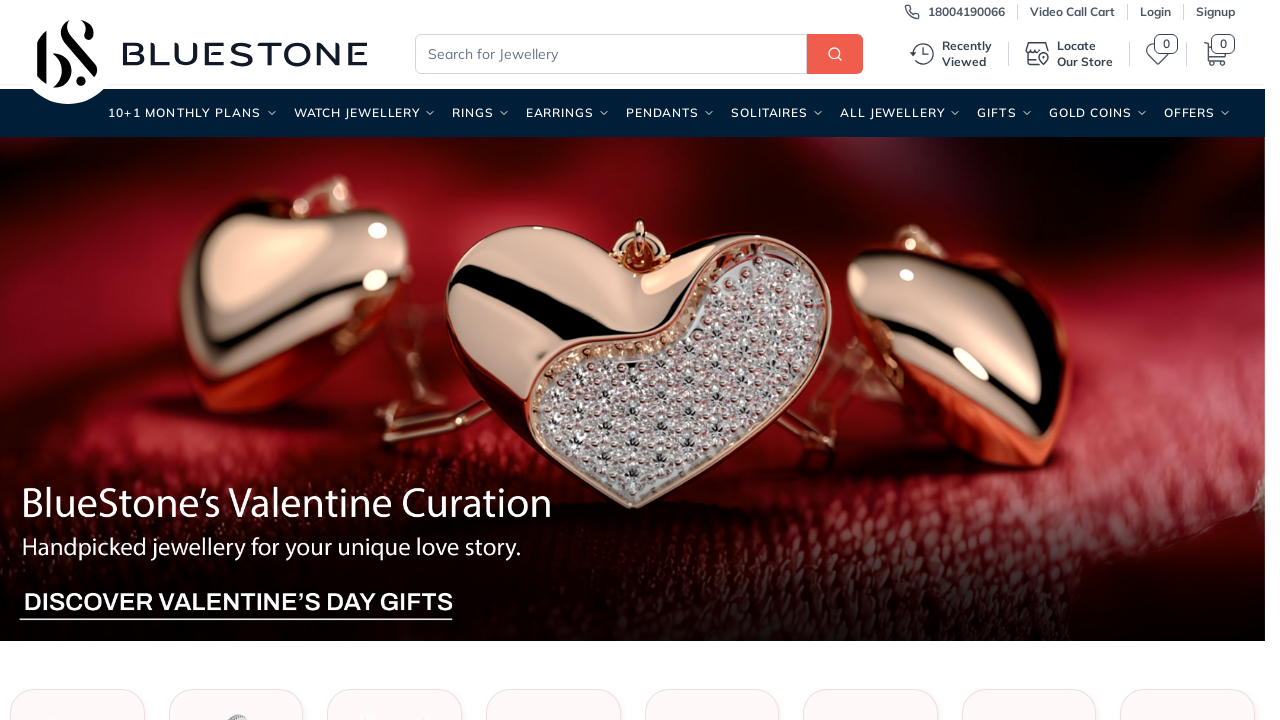

Scrolled to the 'VIEW ALL NEWS' element
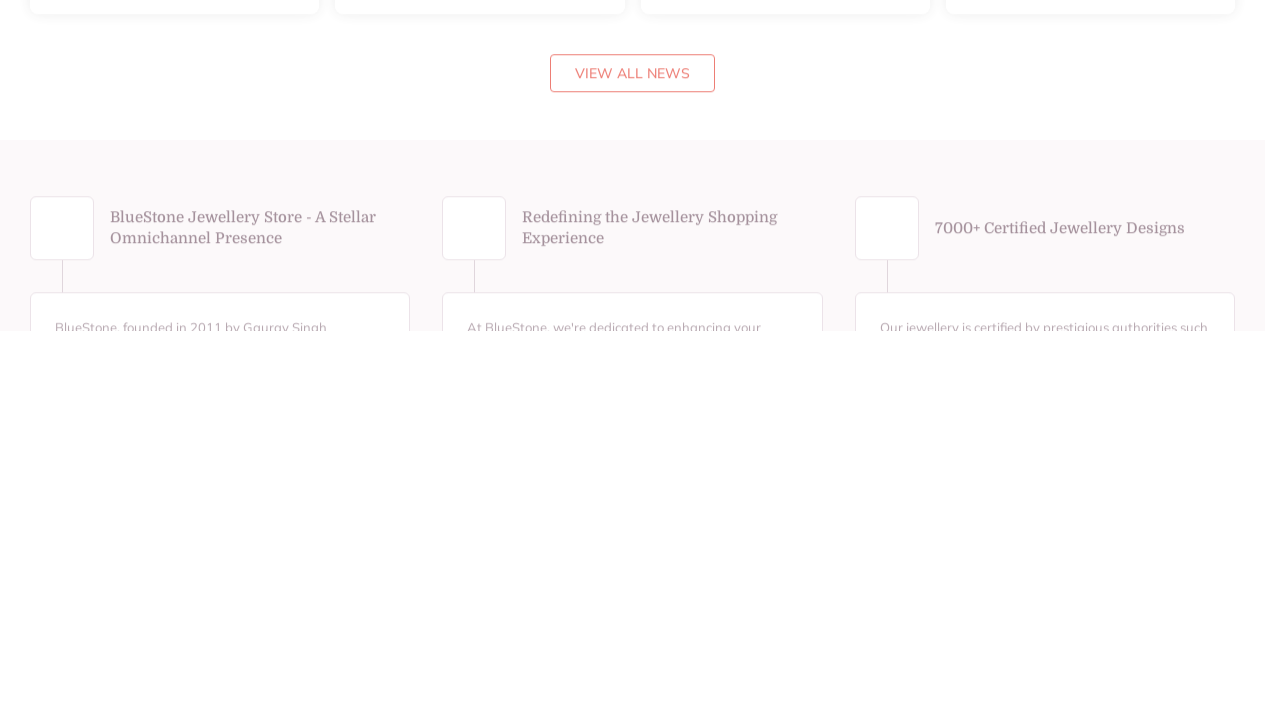

Verified 'VIEW ALL NEWS' element is visible in viewport
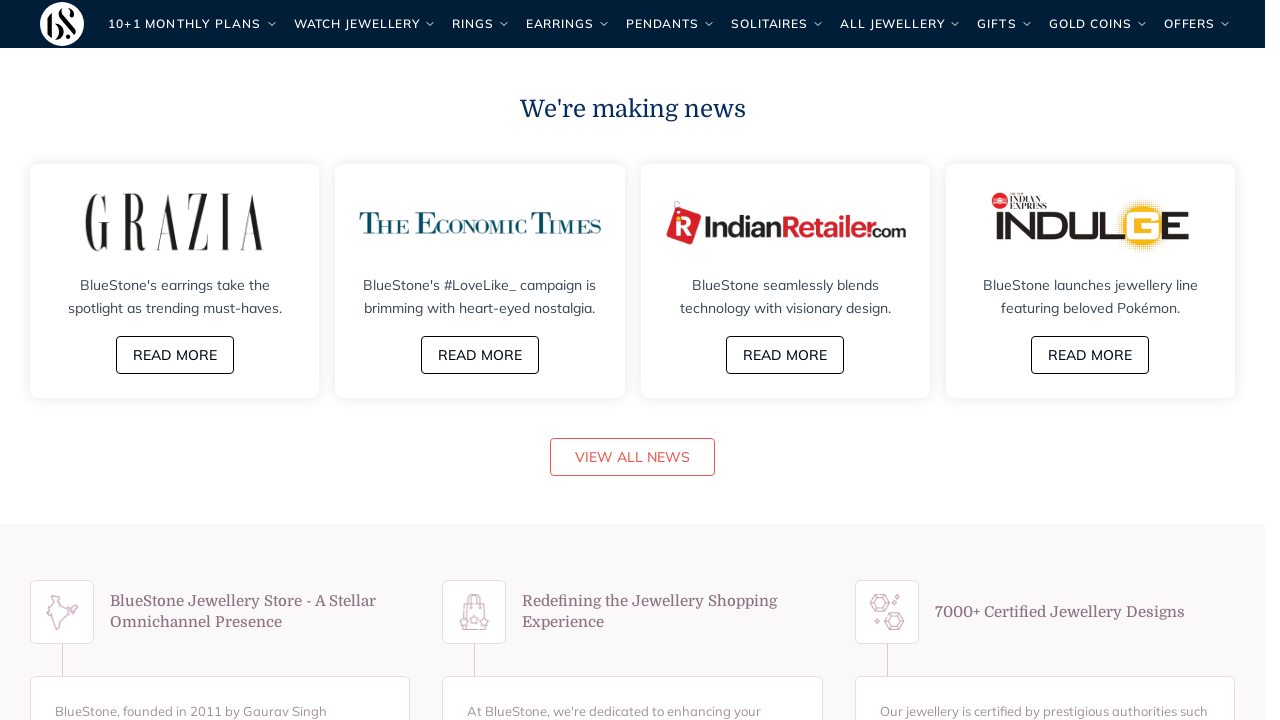

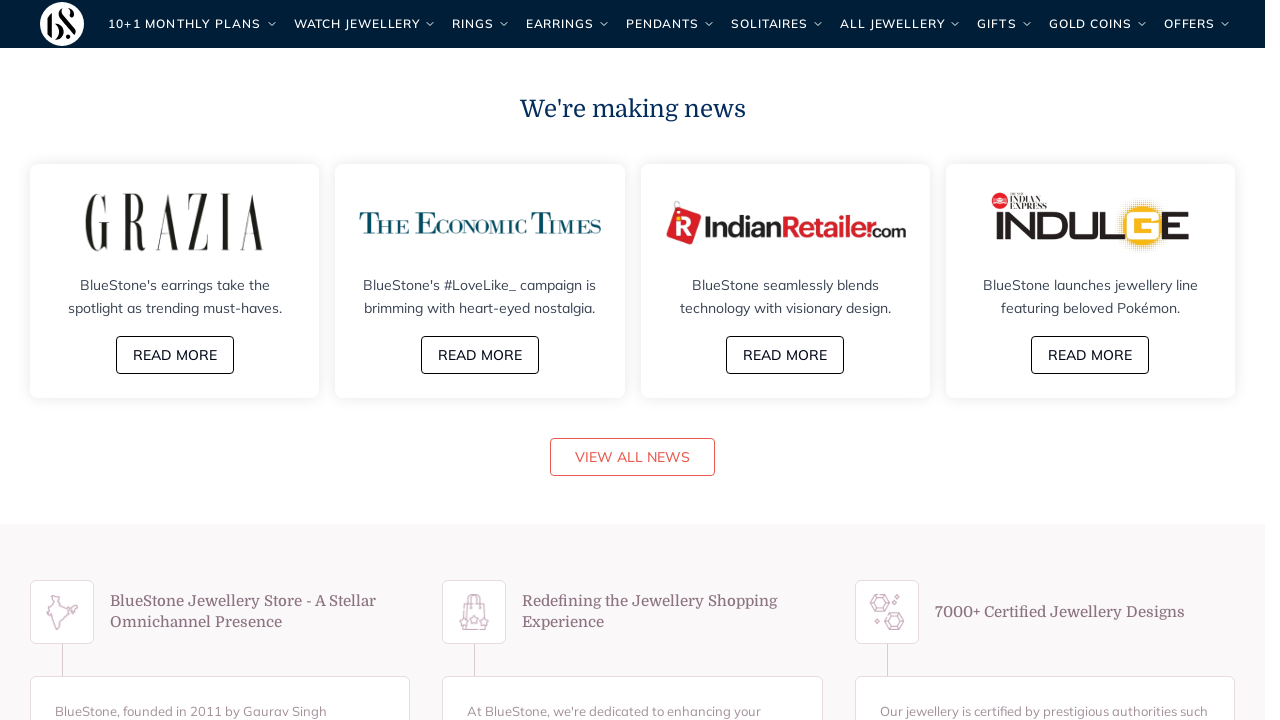